Tests drag and drop functionality by dragging an element from one location and dropping it to another on the jQuery UI demo page

Starting URL: http://jqueryui.com/droppable/

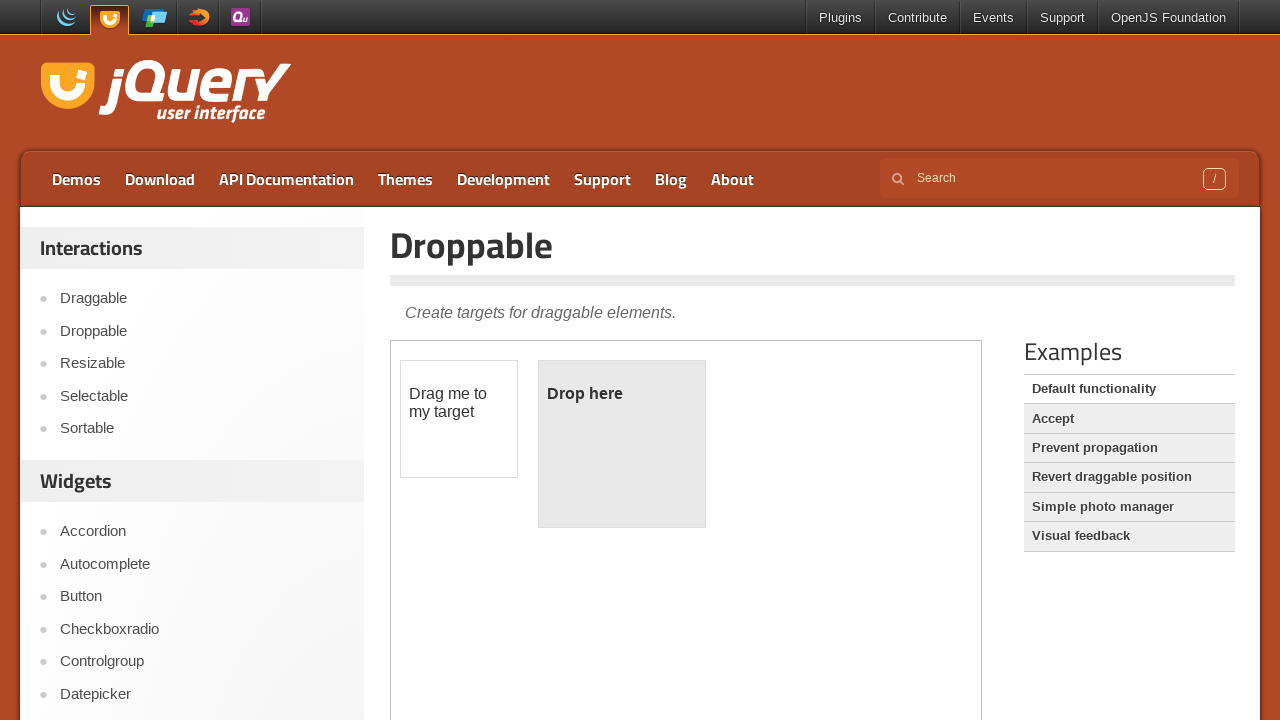

Navigated to jQuery UI droppable demo page
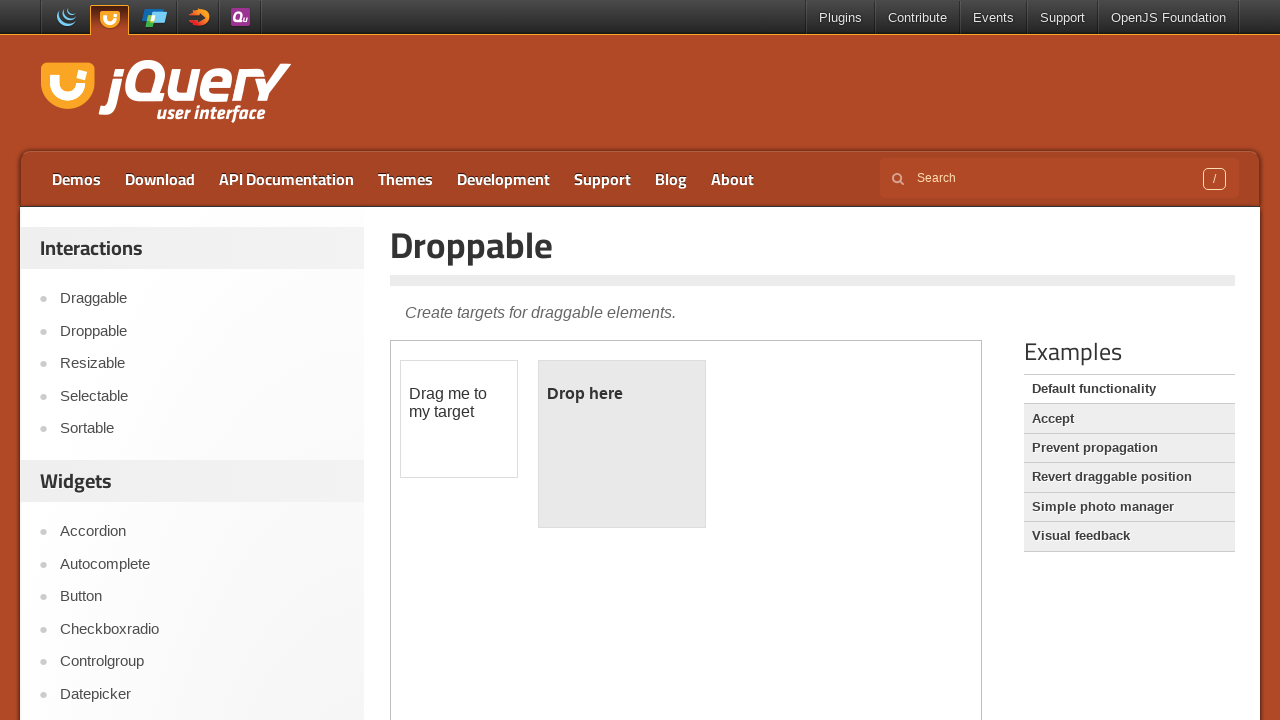

Located the iframe containing the drag and drop demo
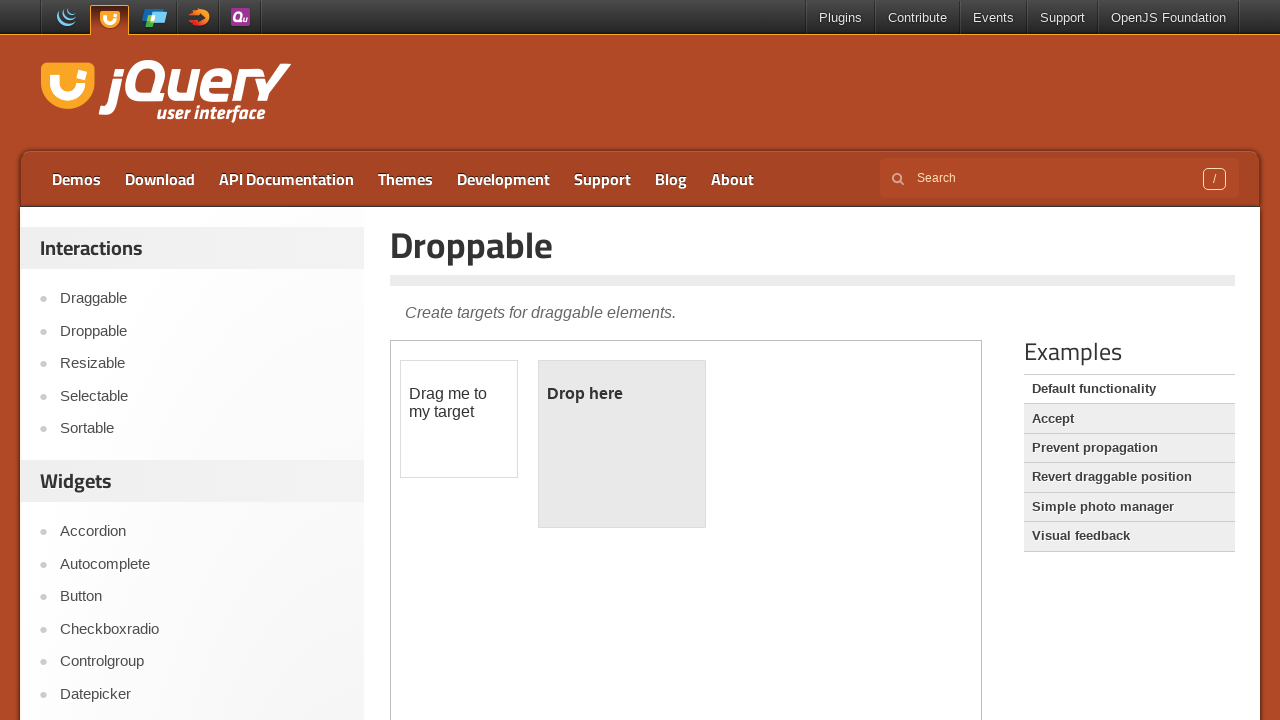

Located the draggable element
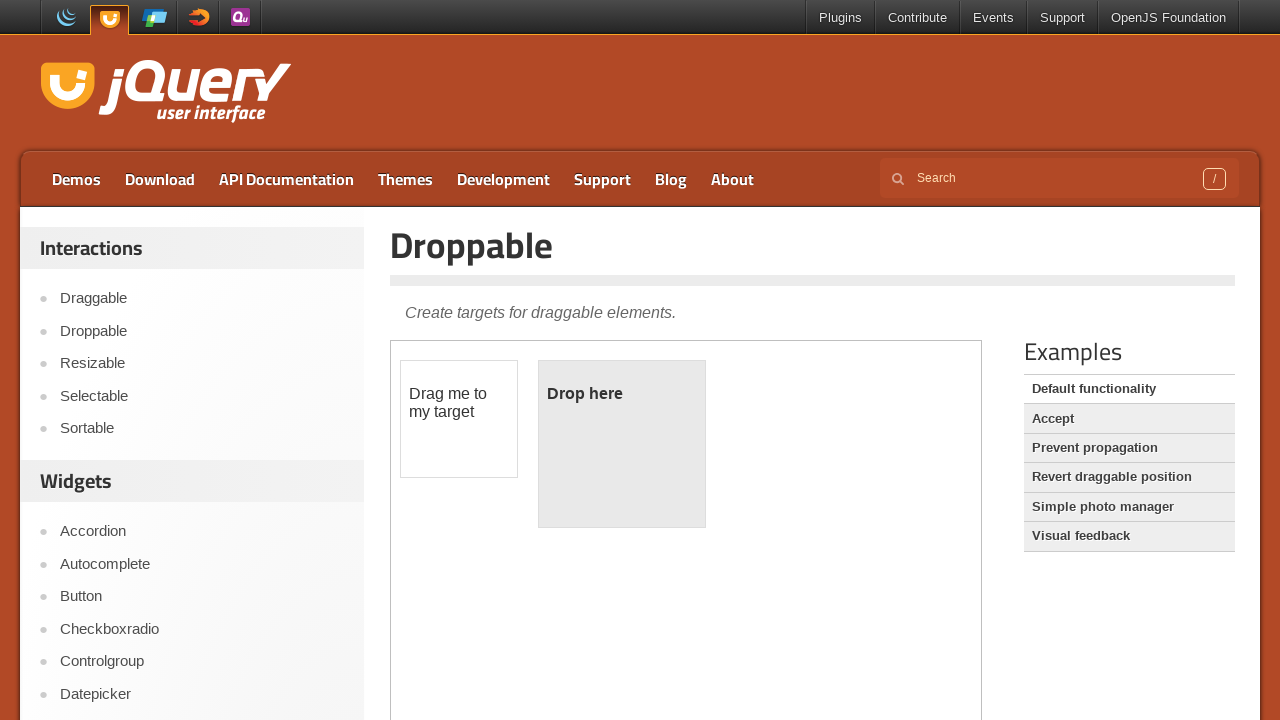

Located the droppable target element
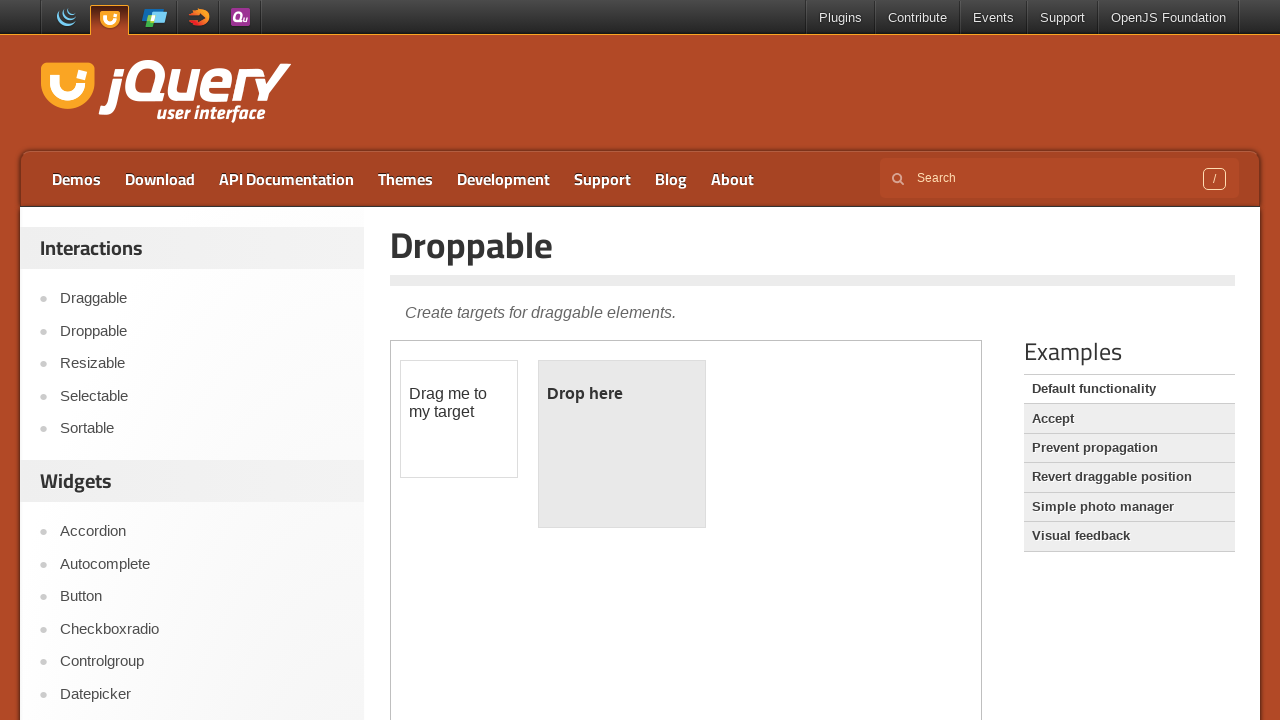

Dragged the draggable element and dropped it onto the droppable target at (622, 444)
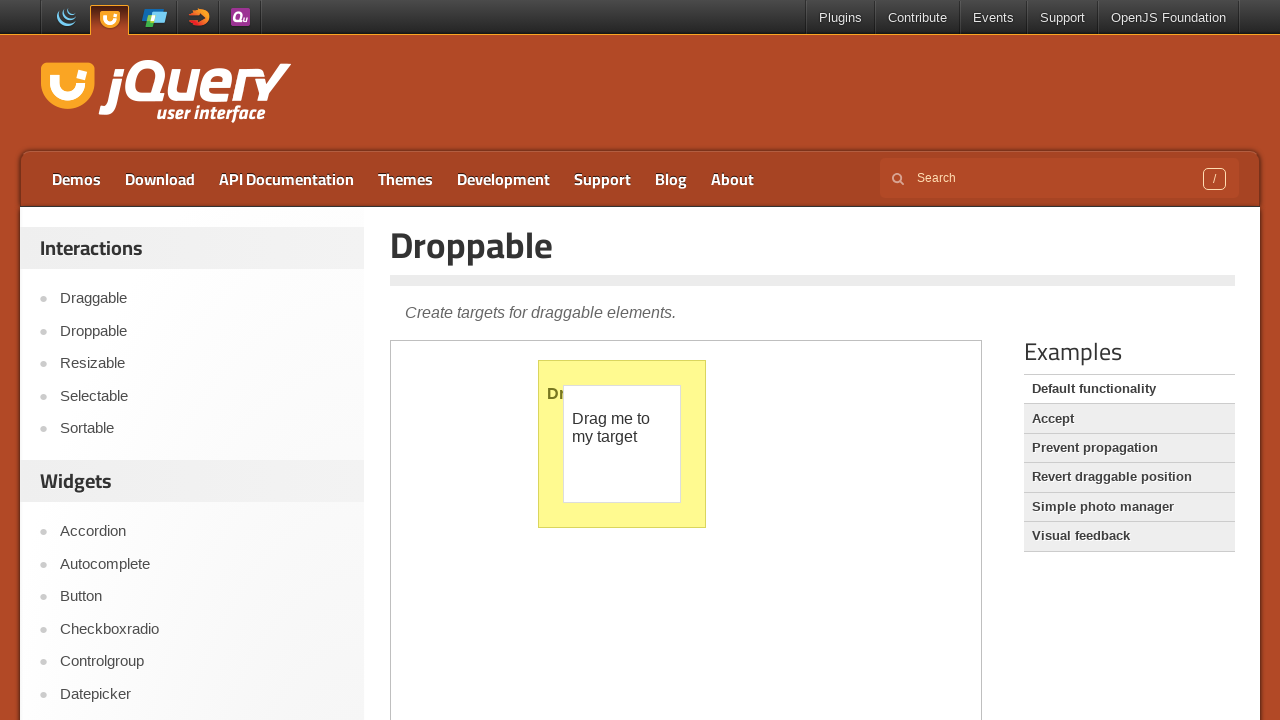

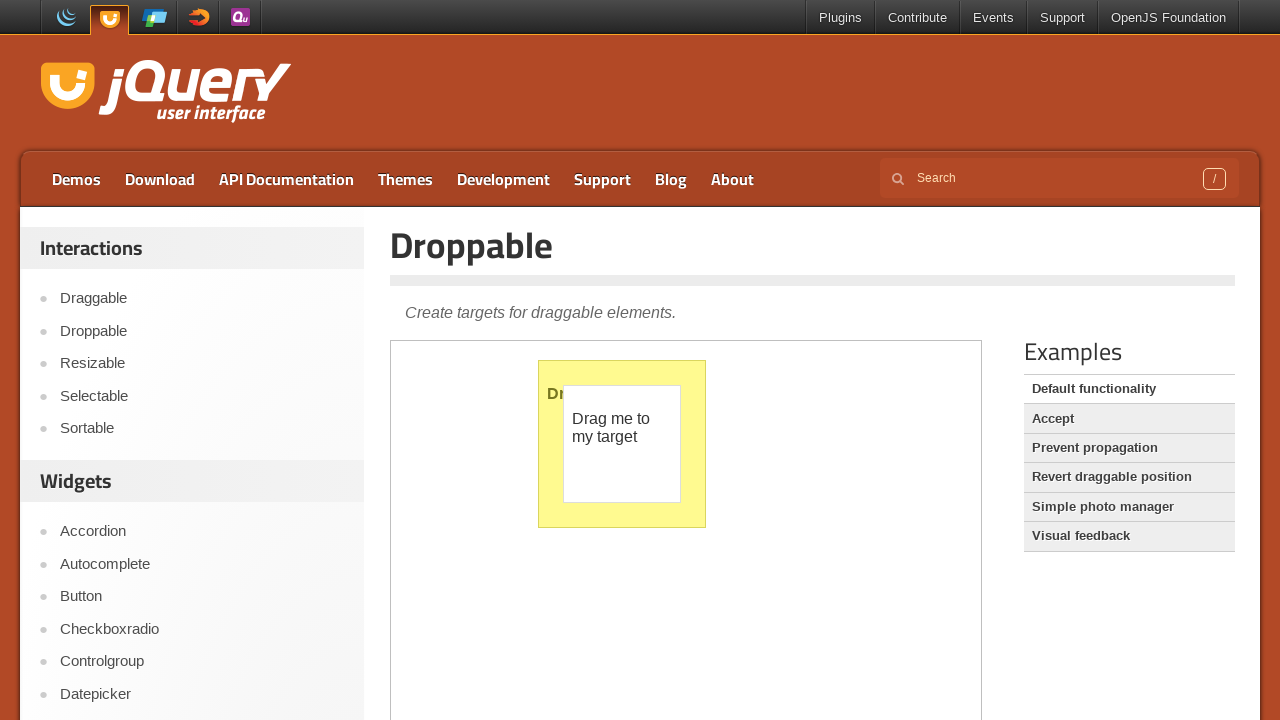